Tests JavaScript prompt alert functionality by entering text into a prompt dialog and verifying the result is displayed on the page

Starting URL: https://www.w3schools.com/js/tryit.asp?filename=tryjs_prompt

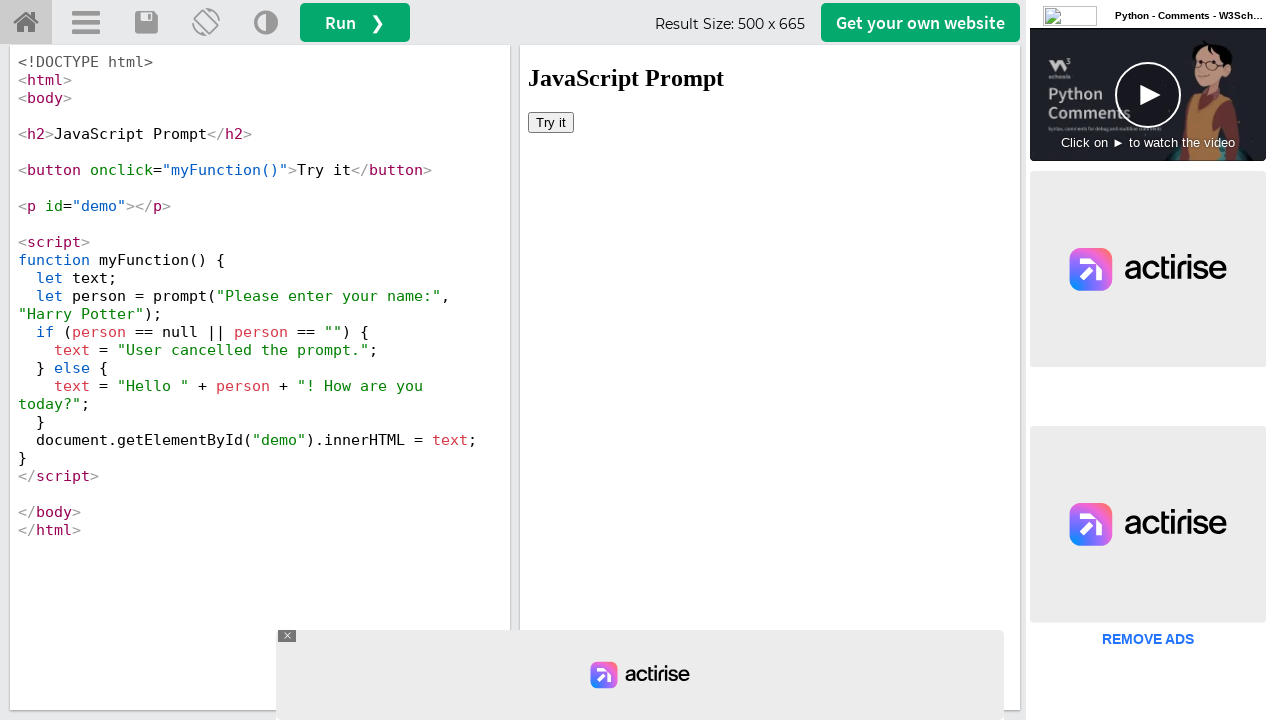

Located iframe containing the demo
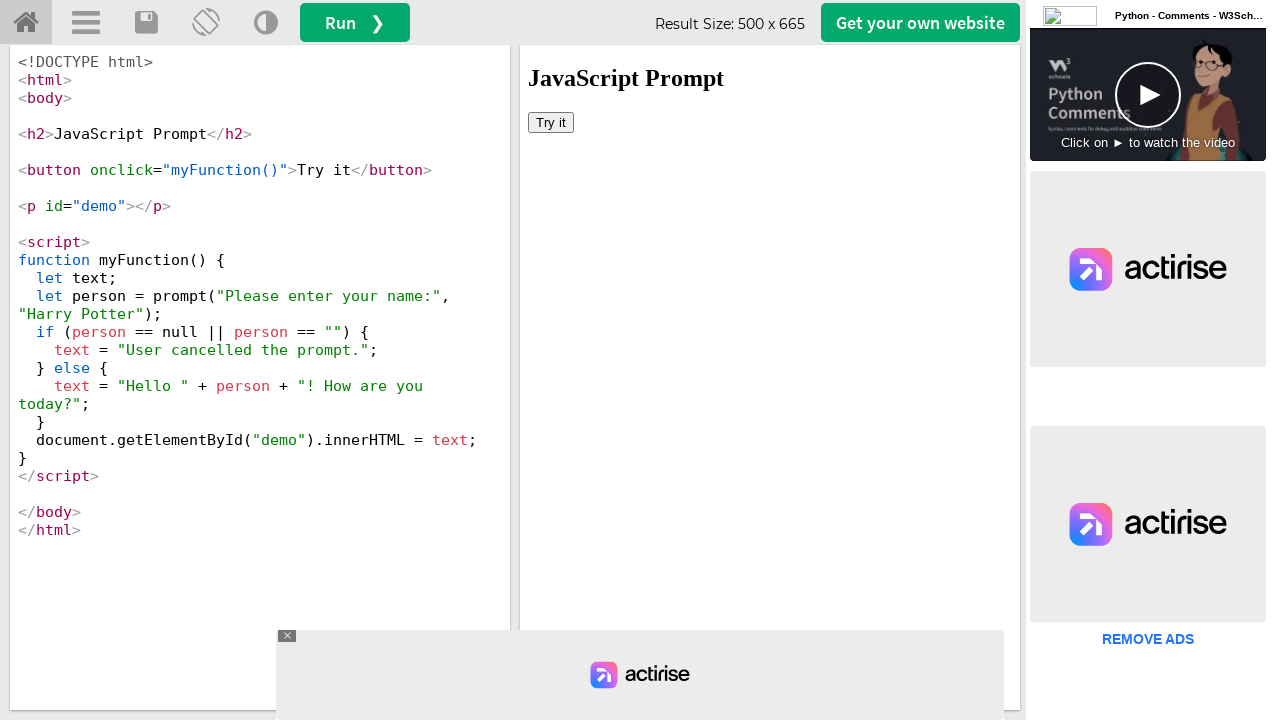

Clicked the 'Try it' button to trigger prompt dialog at (551, 122) on iframe[id='iframeResult'] >> internal:control=enter-frame >> xpath=//button[text
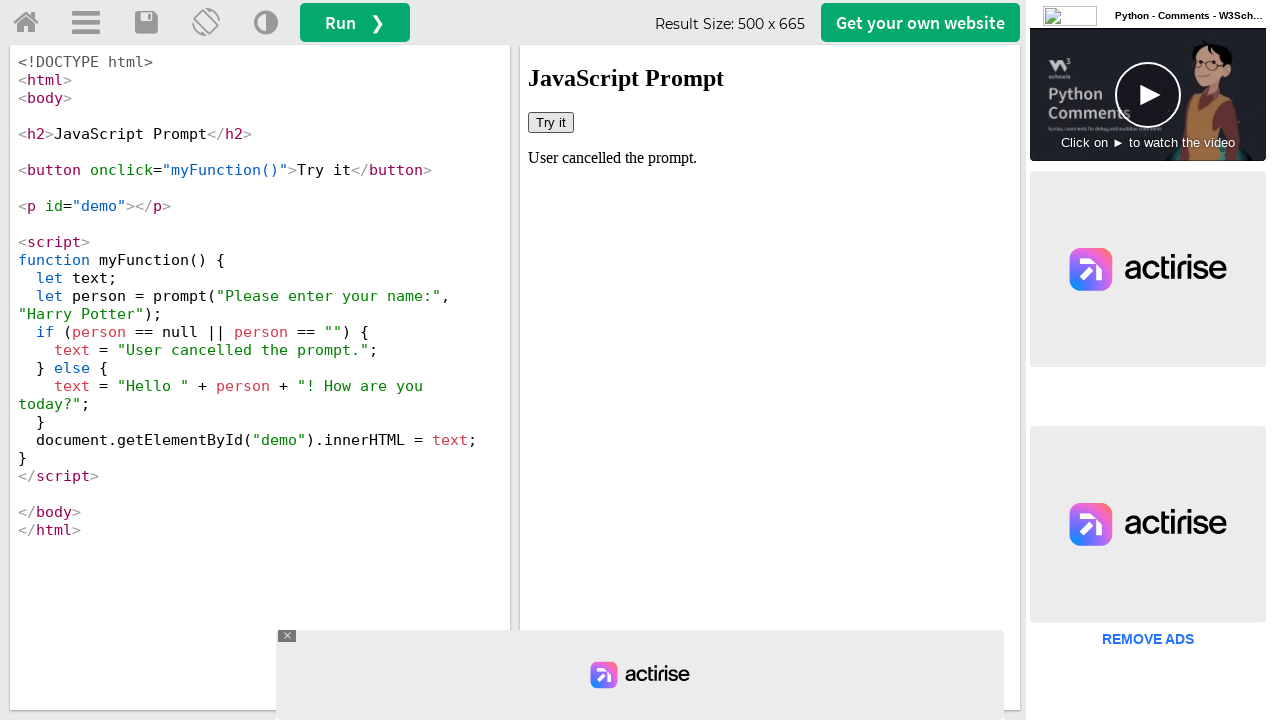

Set up dialog handler to accept prompt with text 'TestLeaf'
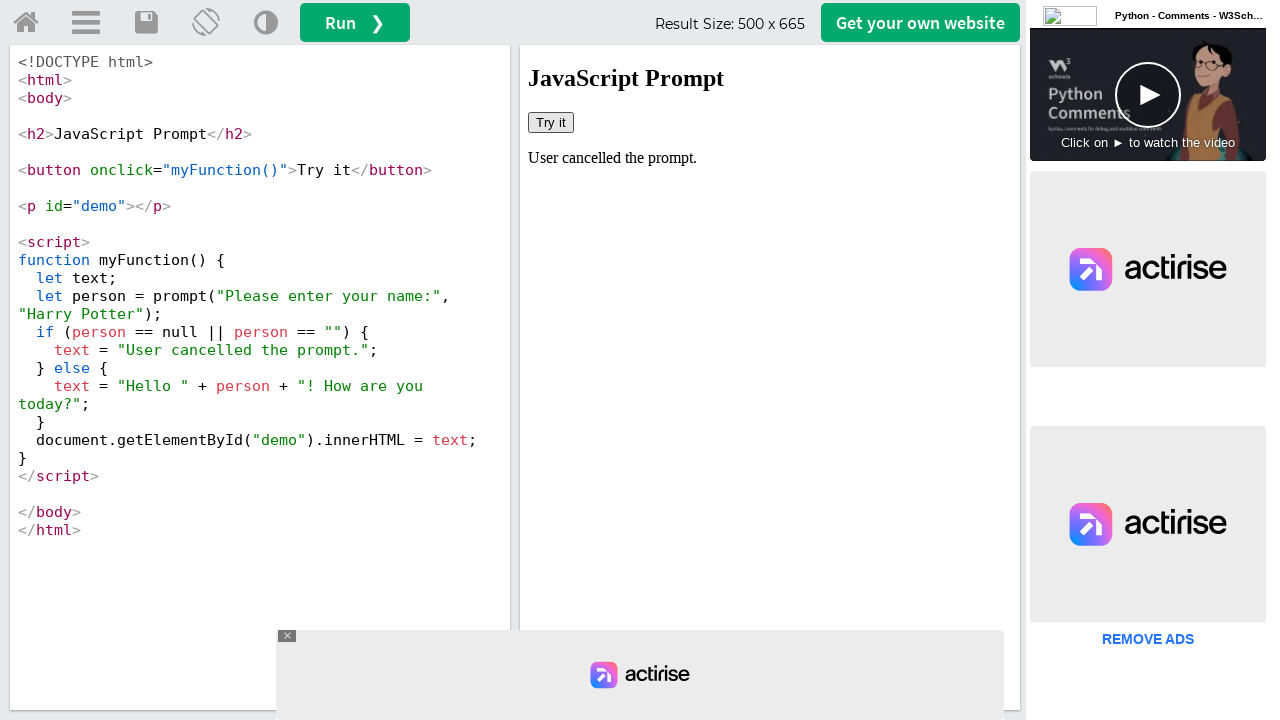

Retrieved demo text from page: 'User cancelled the prompt.'
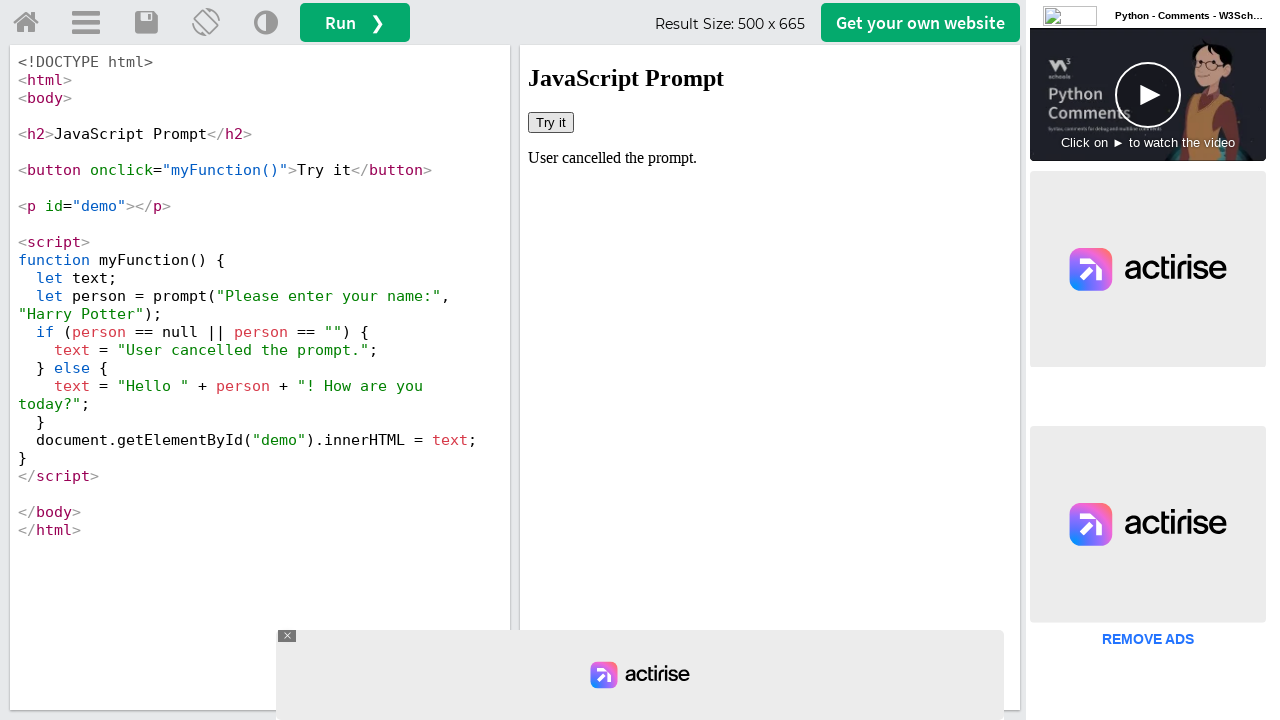

Printed demo text output
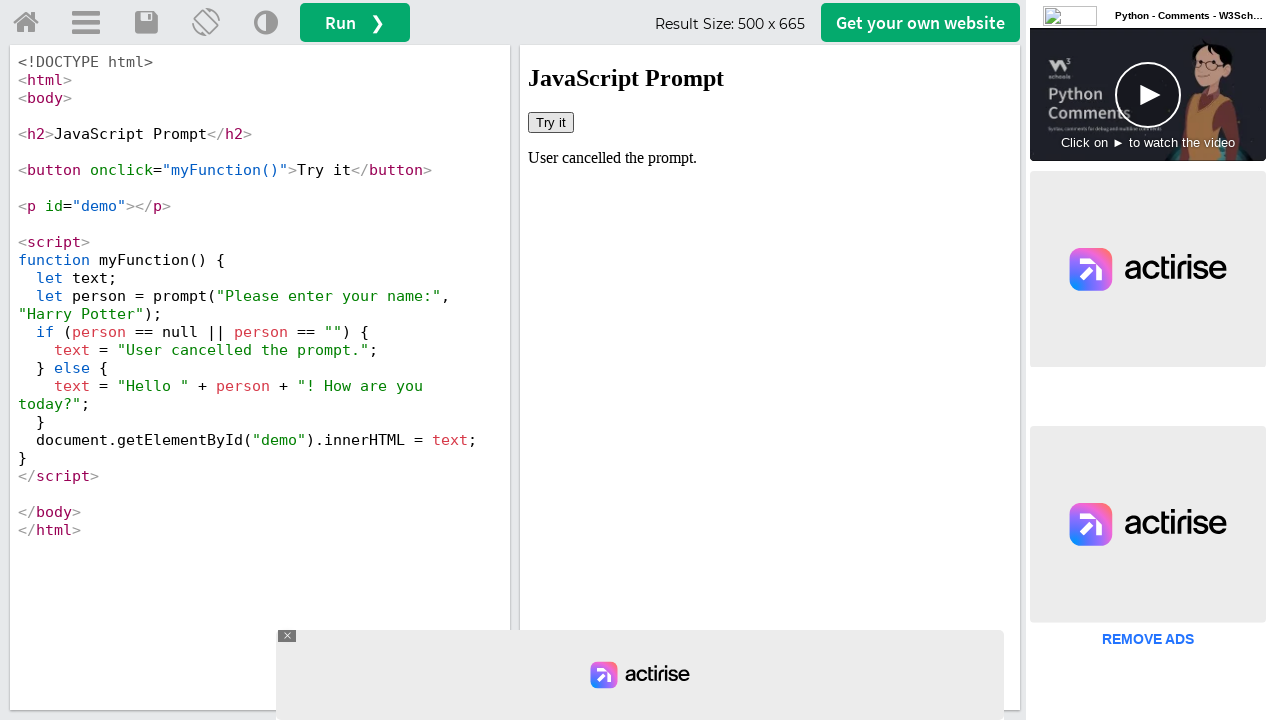

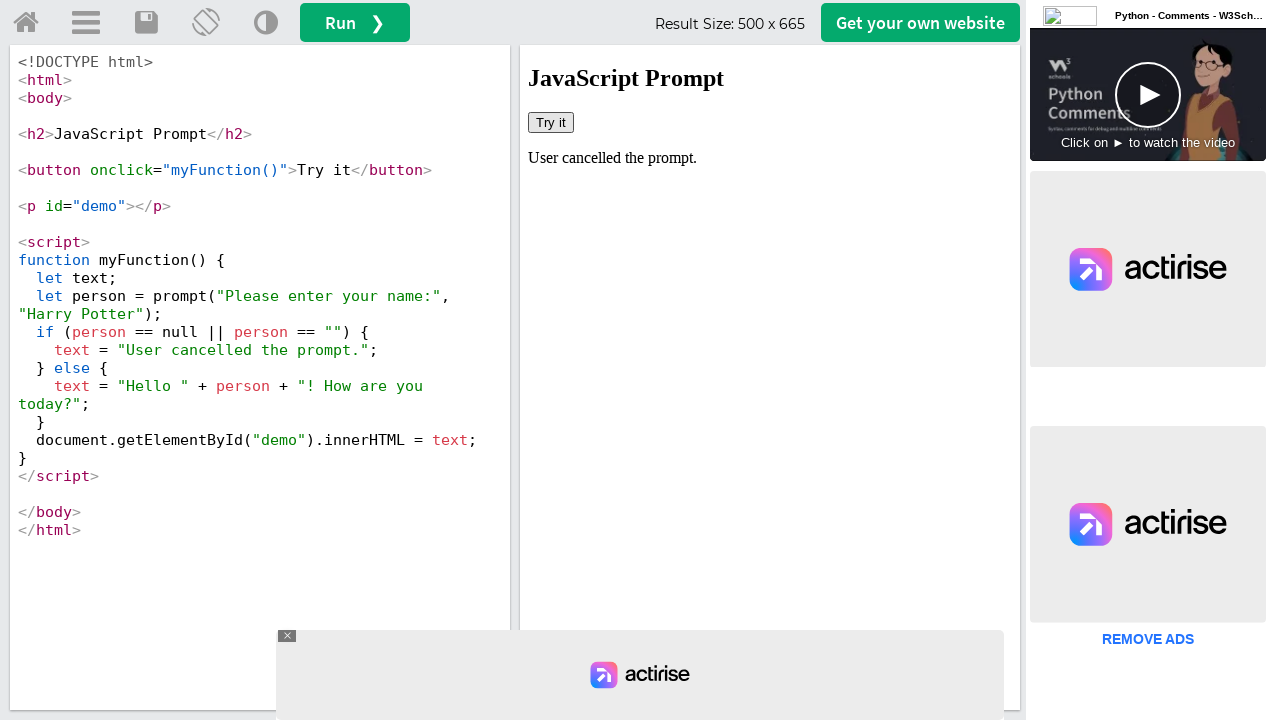